Tests drag and drop functionality by dragging an element and dropping it onto a target using the dragAndDrop action

Starting URL: https://jqueryui.com/droppable/

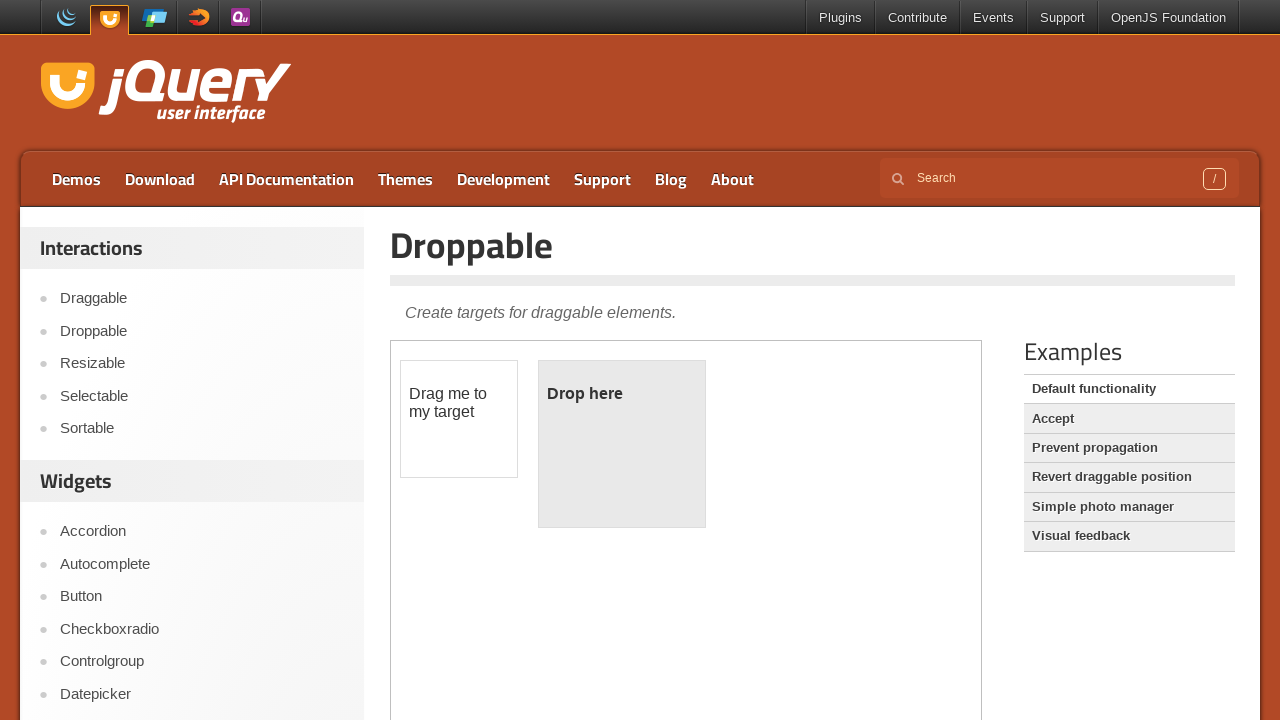

Located the iframe containing drag and drop elements
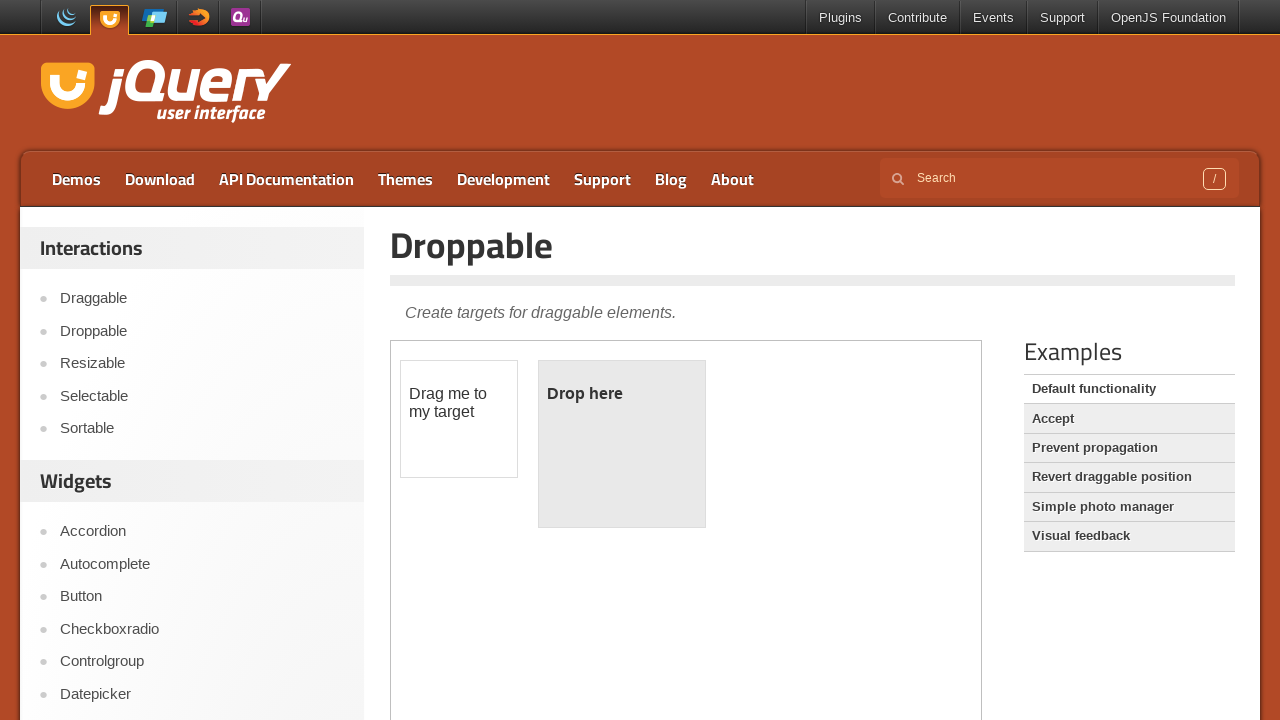

Located the draggable element
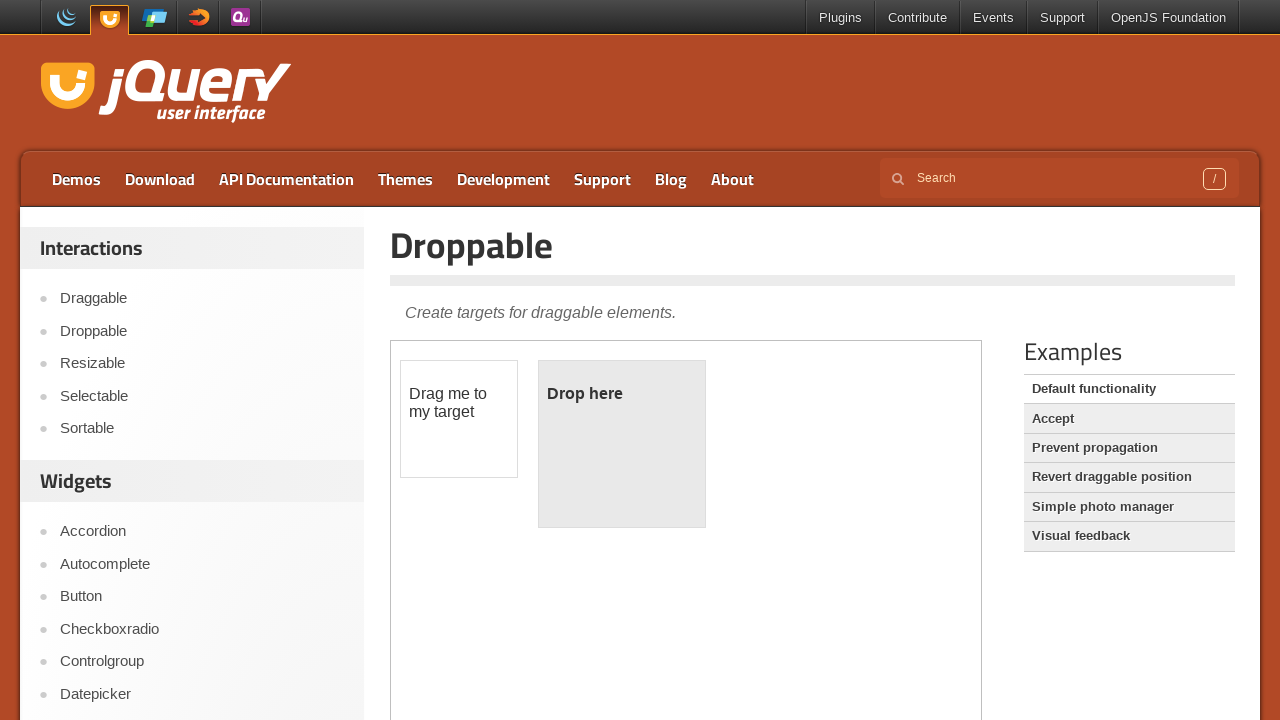

Located the droppable target element
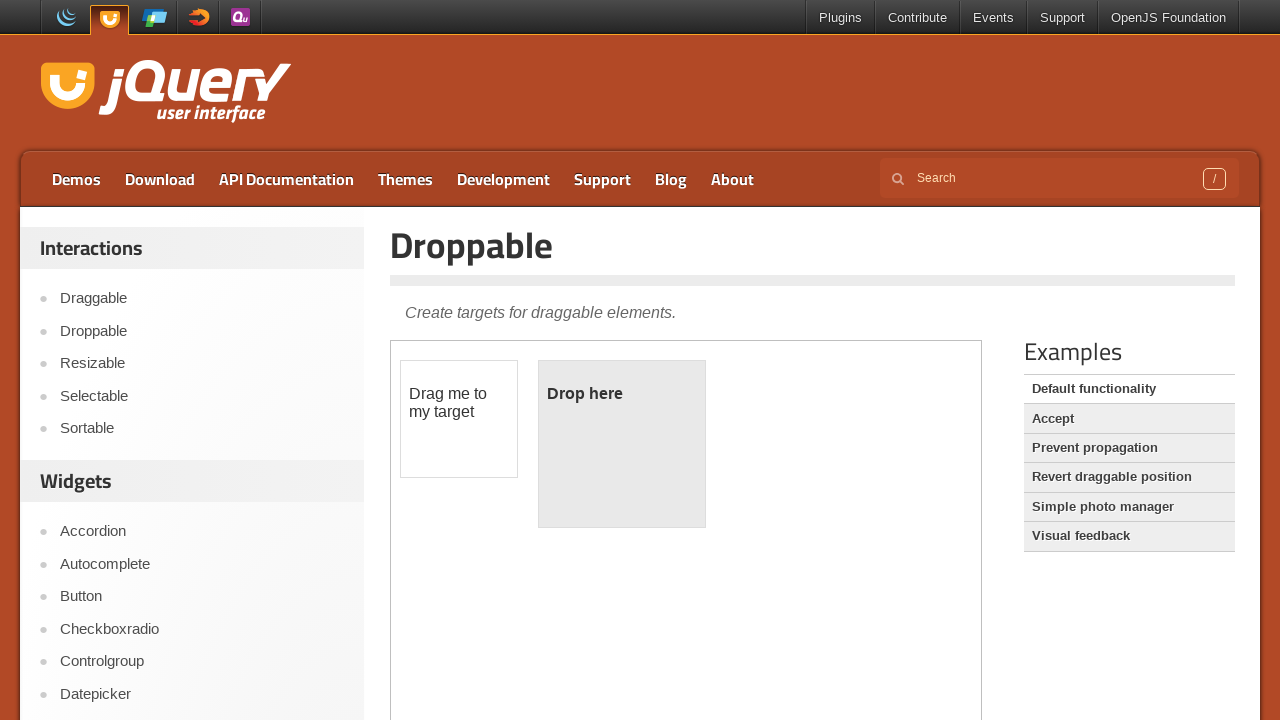

Dragged and dropped the element onto the target at (622, 444)
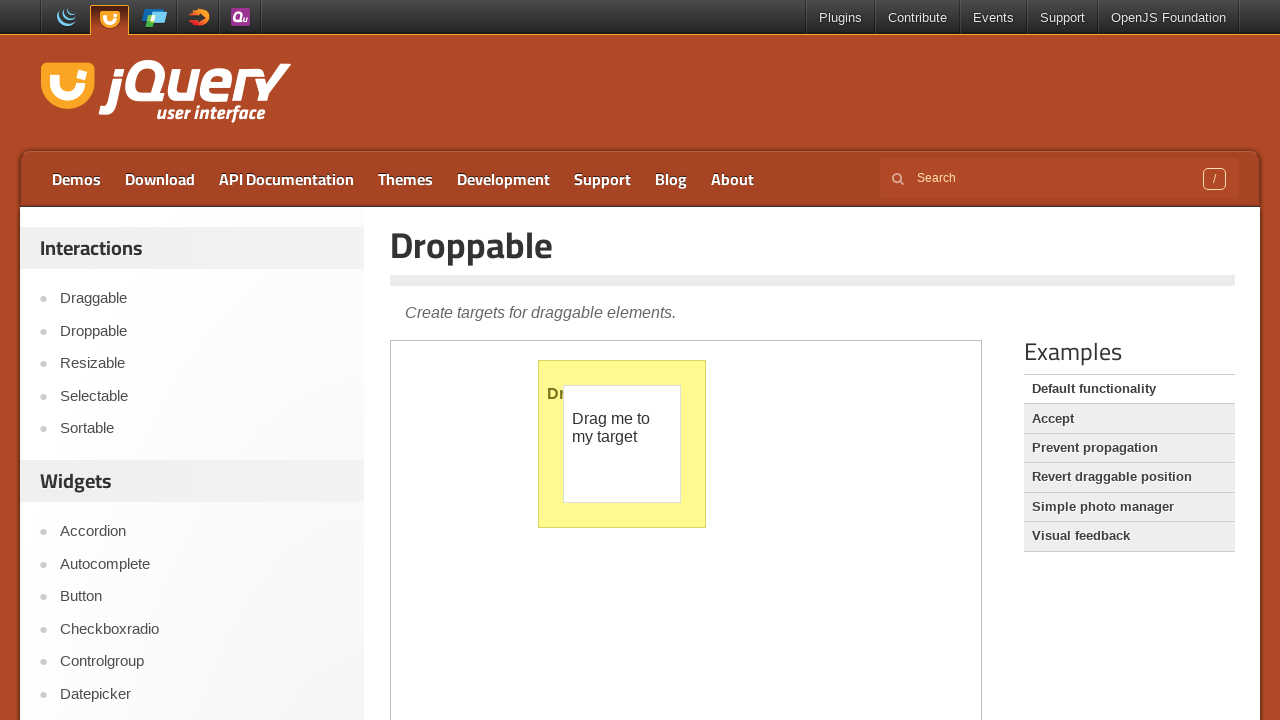

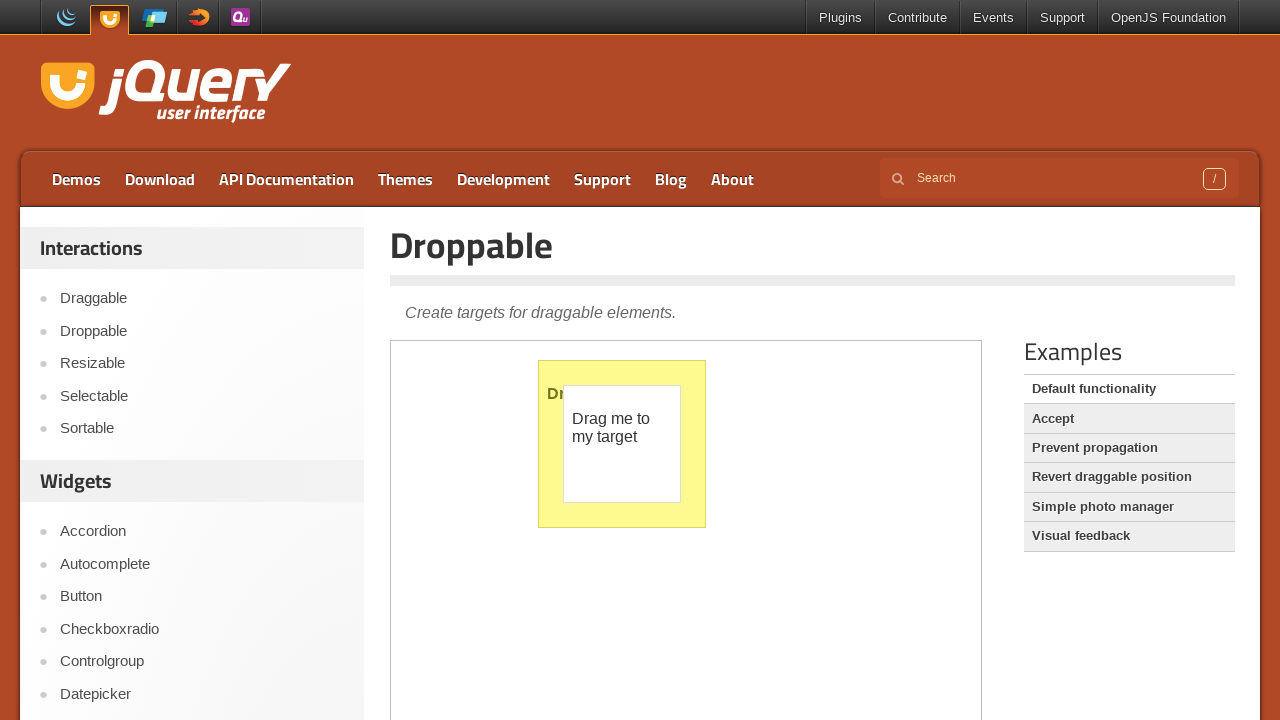